Navigates to the ASRock B650E PG Riptide WiFi motherboard support page and verifies that the BIOS information table is displayed.

Starting URL: https://pg.asrock.com/mb/AMD/B650E%20PG%20Riptide%20WiFi/index.asp#BIOS

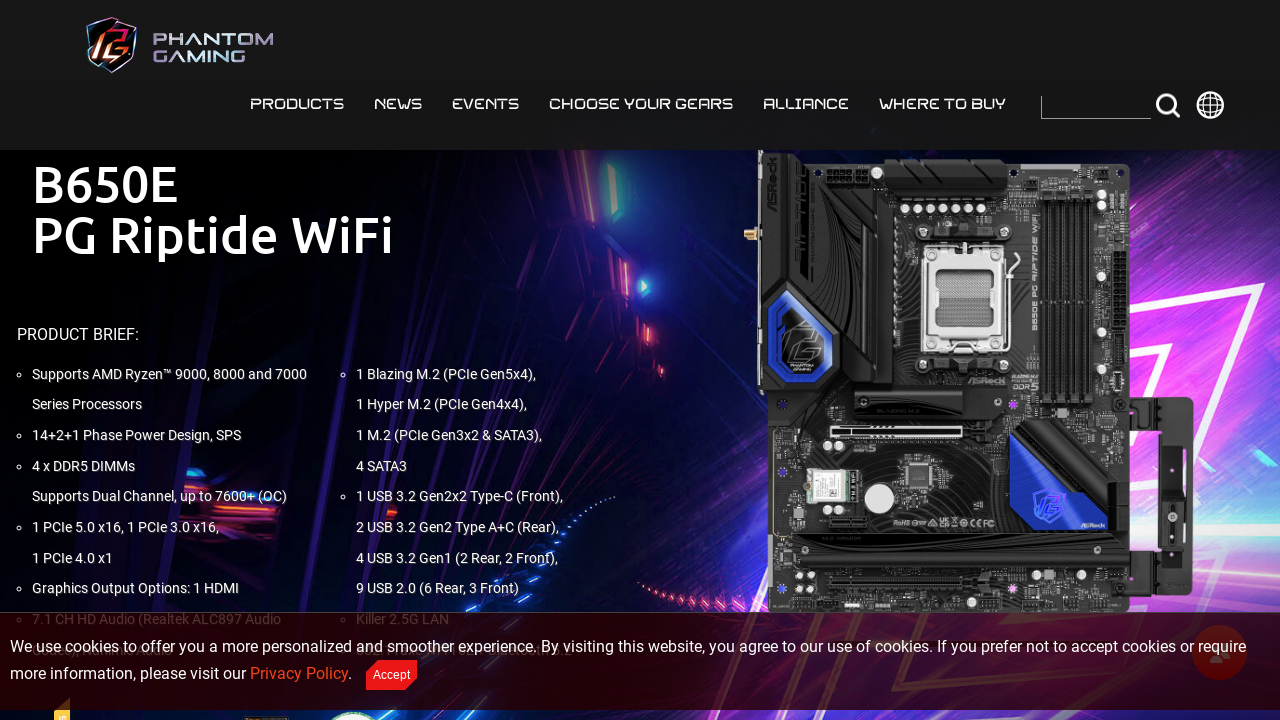

BIOS support section loaded
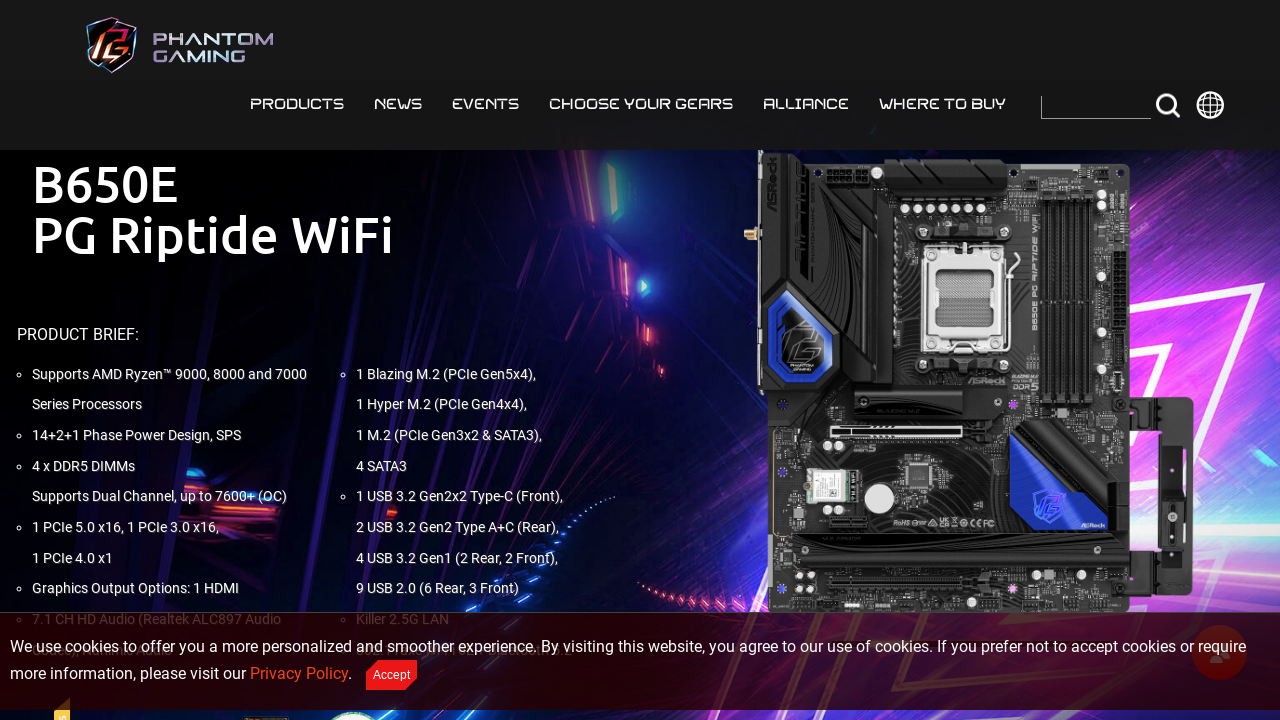

BIOS information table is visible
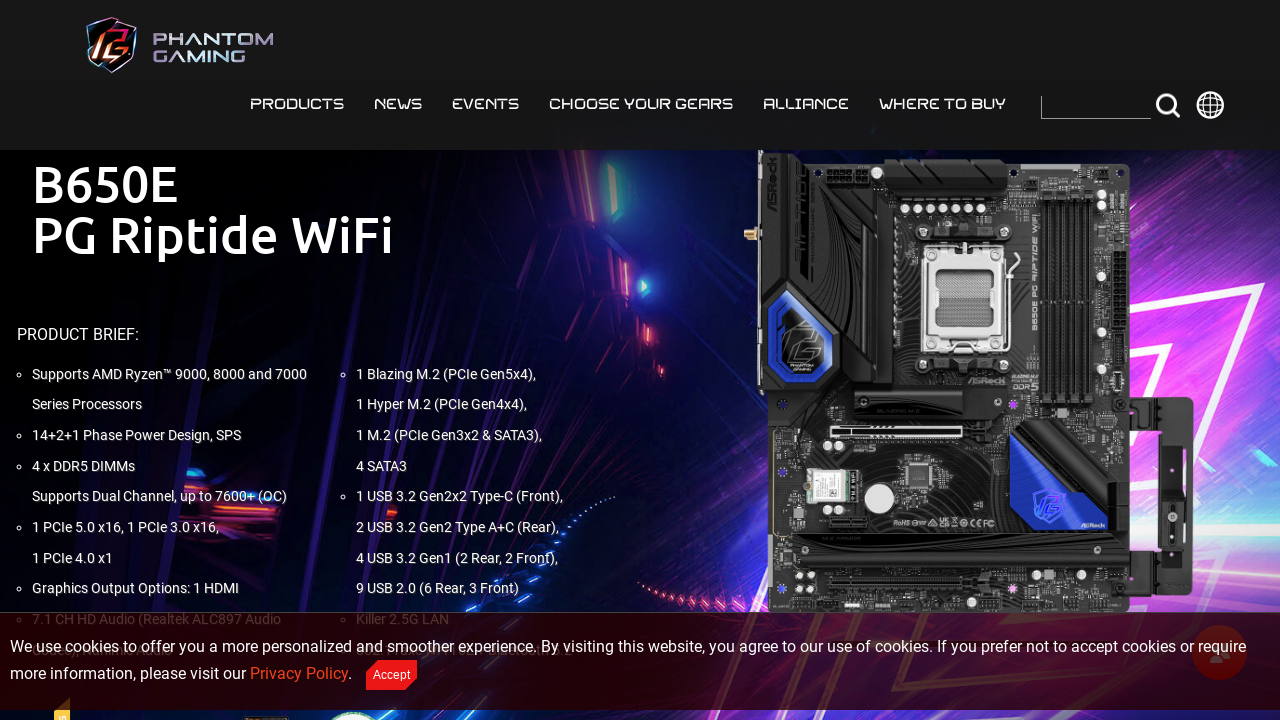

First table cell in BIOS table verified as present
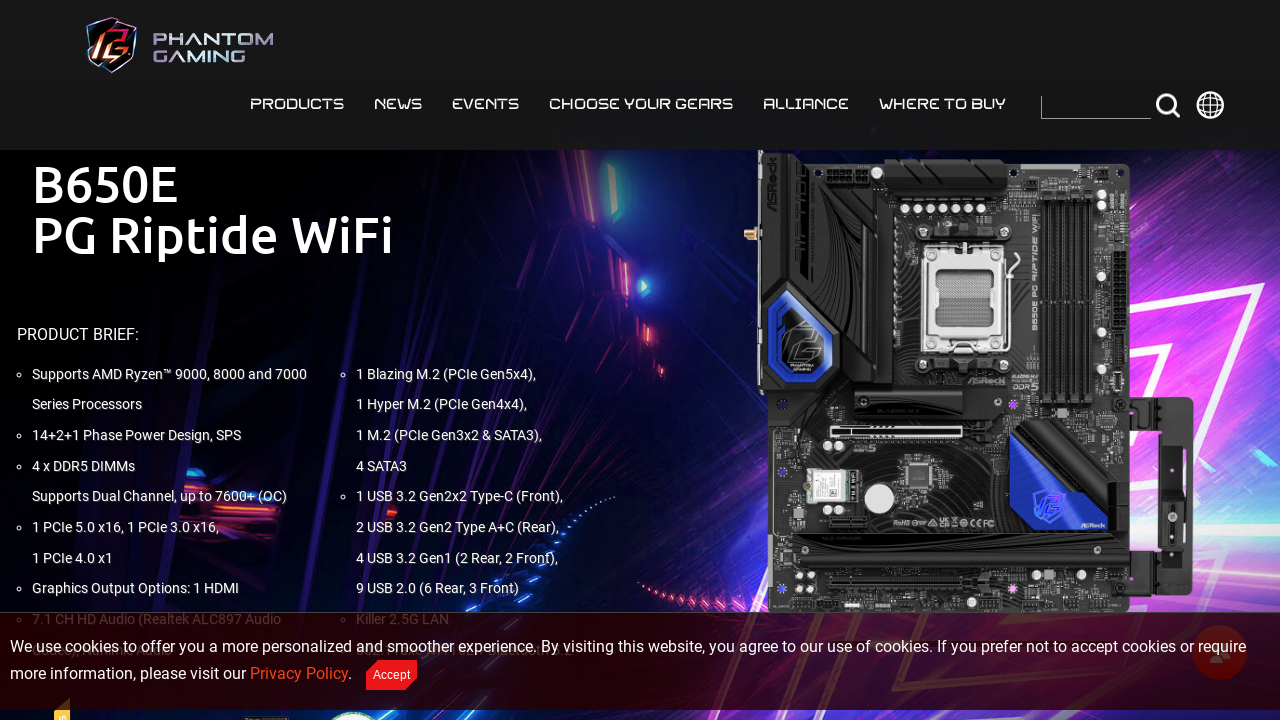

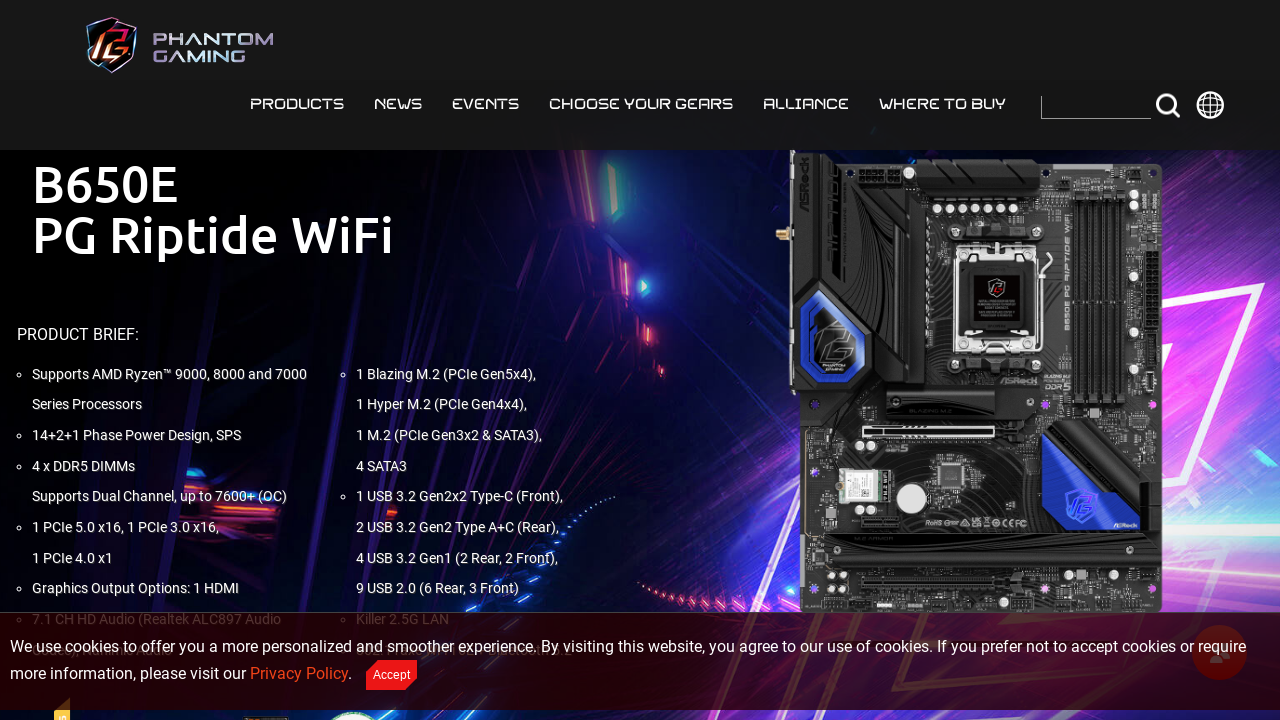